Verifies that the LastName input field is displayed on the form

Starting URL: https://demoqa.com/automation-practice-form

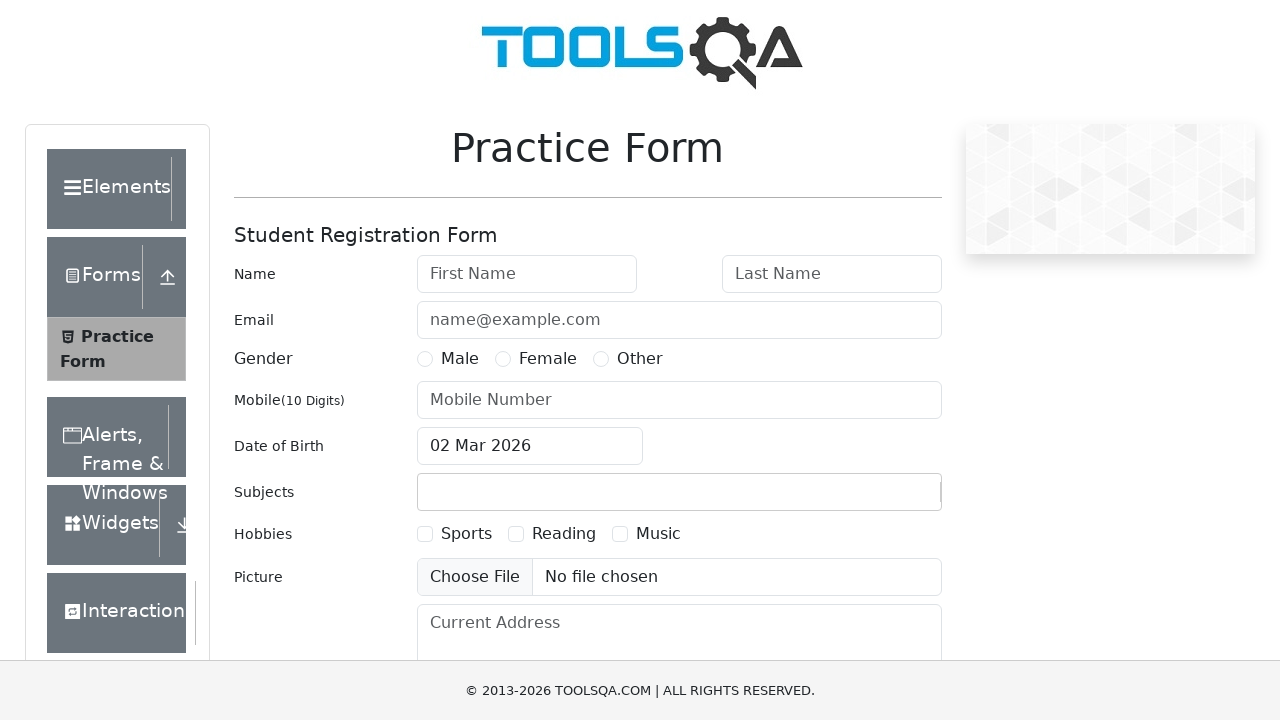

LastName input field is visible on the automation practice form
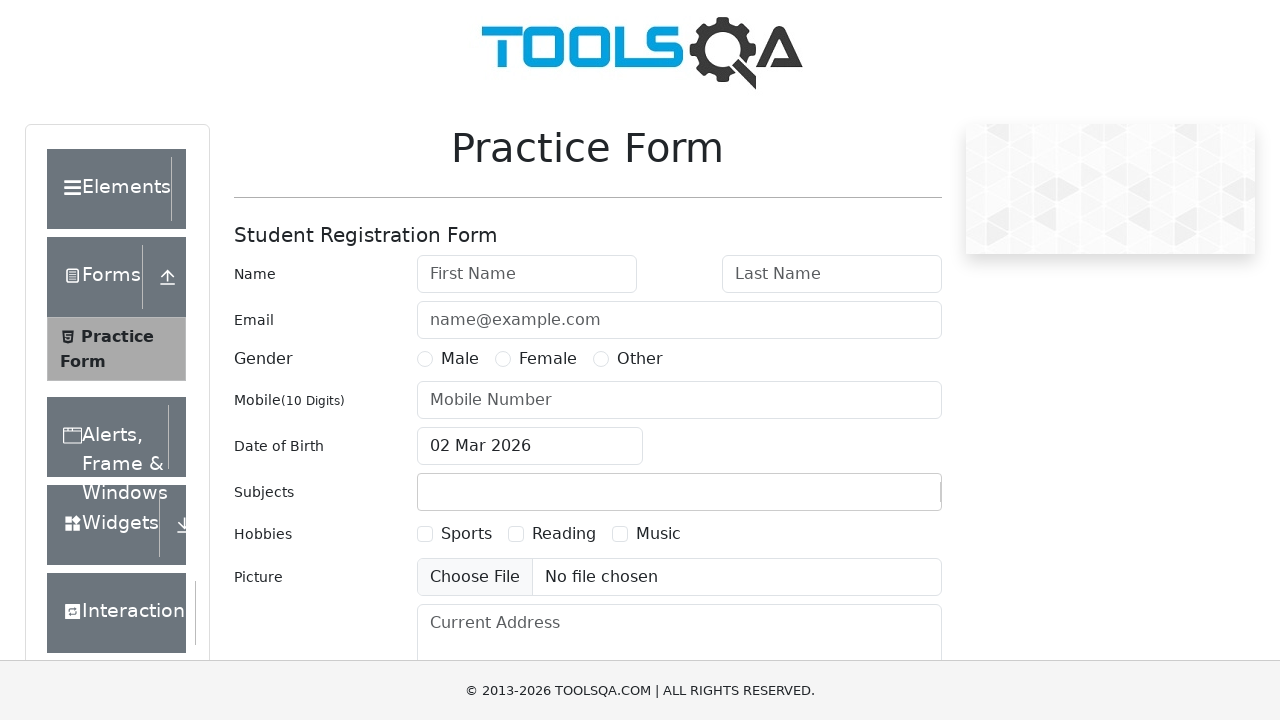

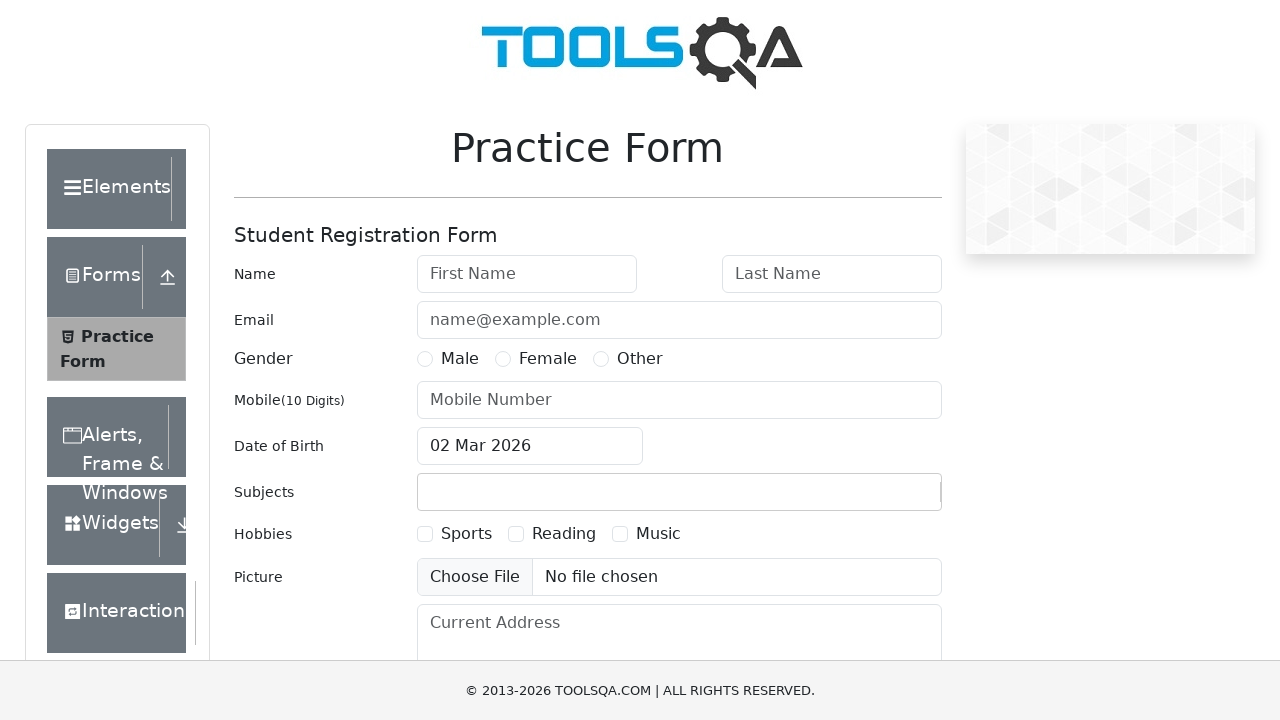